Fills out a registration form with personal details including name, address, contact information, skills, date of birth, and password

Starting URL: https://demo.automationtesting.in/Register.html

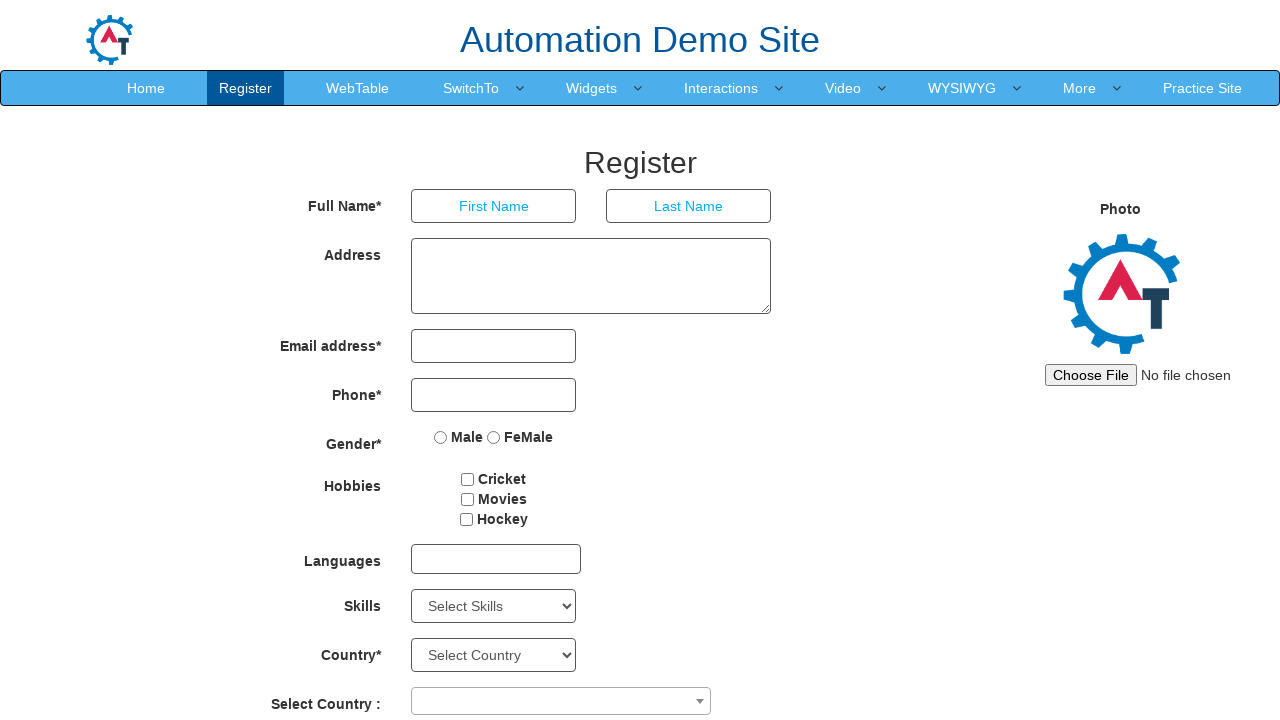

Filled first name field with 'Viraj' on input[placeholder='First Name']
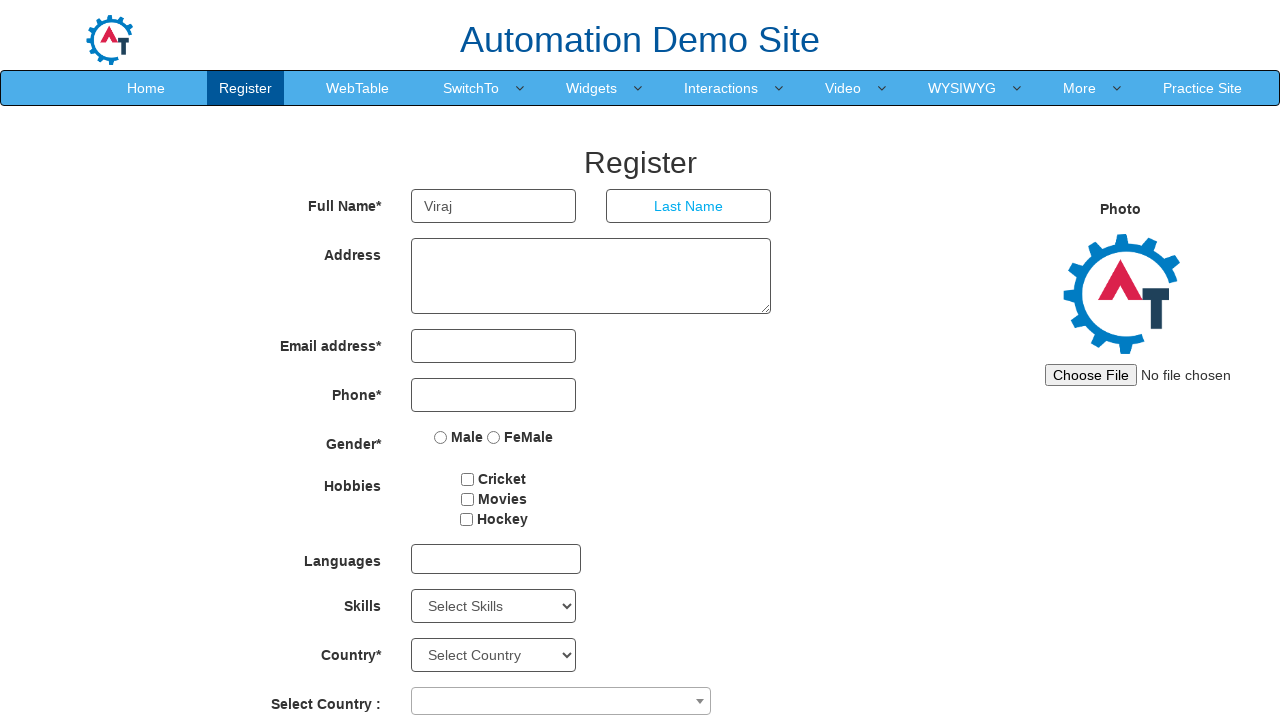

Filled last name field with 'Naik' on input[placeholder='Last Name']
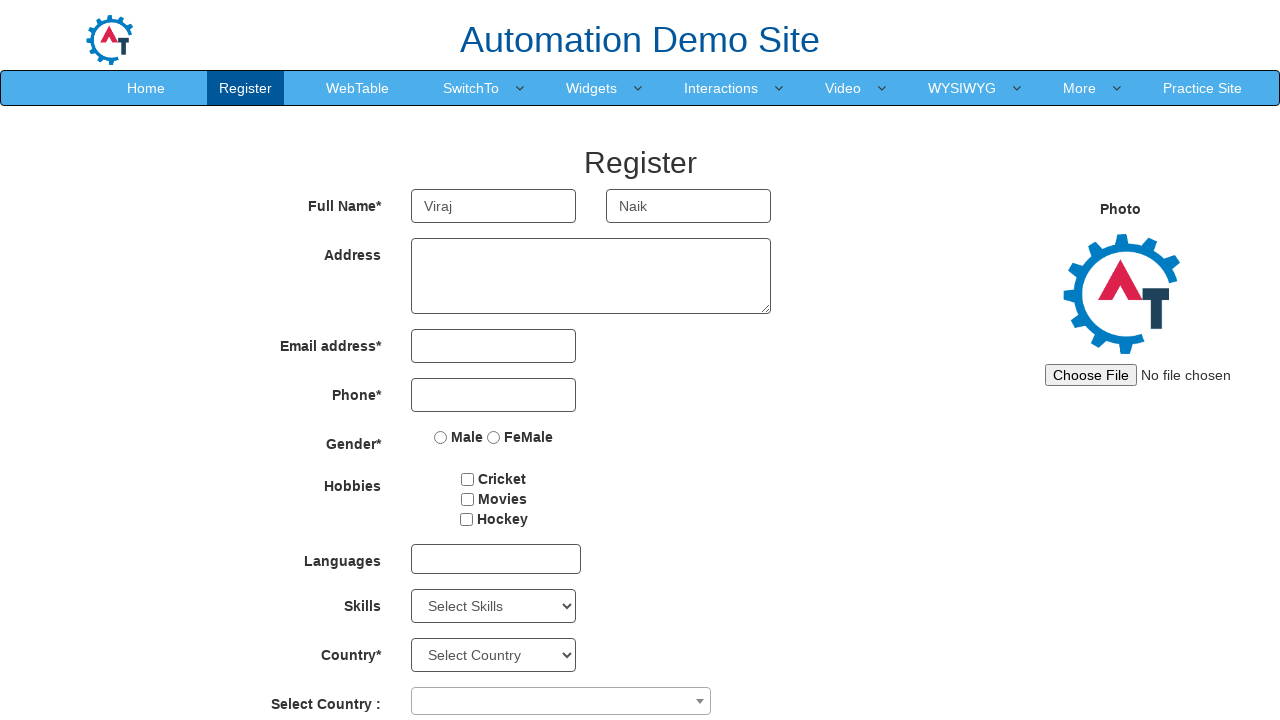

Filled address field with 'Gaongeri, majali, karwar' on textarea[ng-model='Adress']
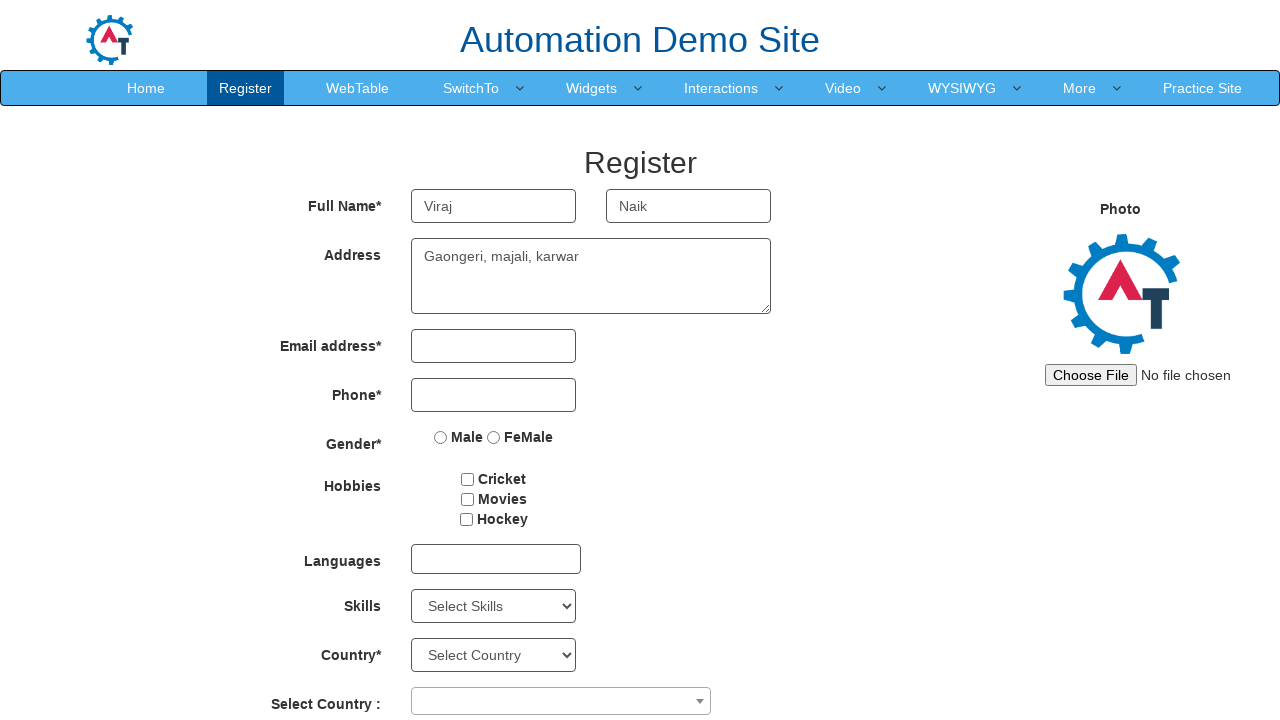

Filled email field with 'virajtest@example.com' on input[ng-model='EmailAdress']
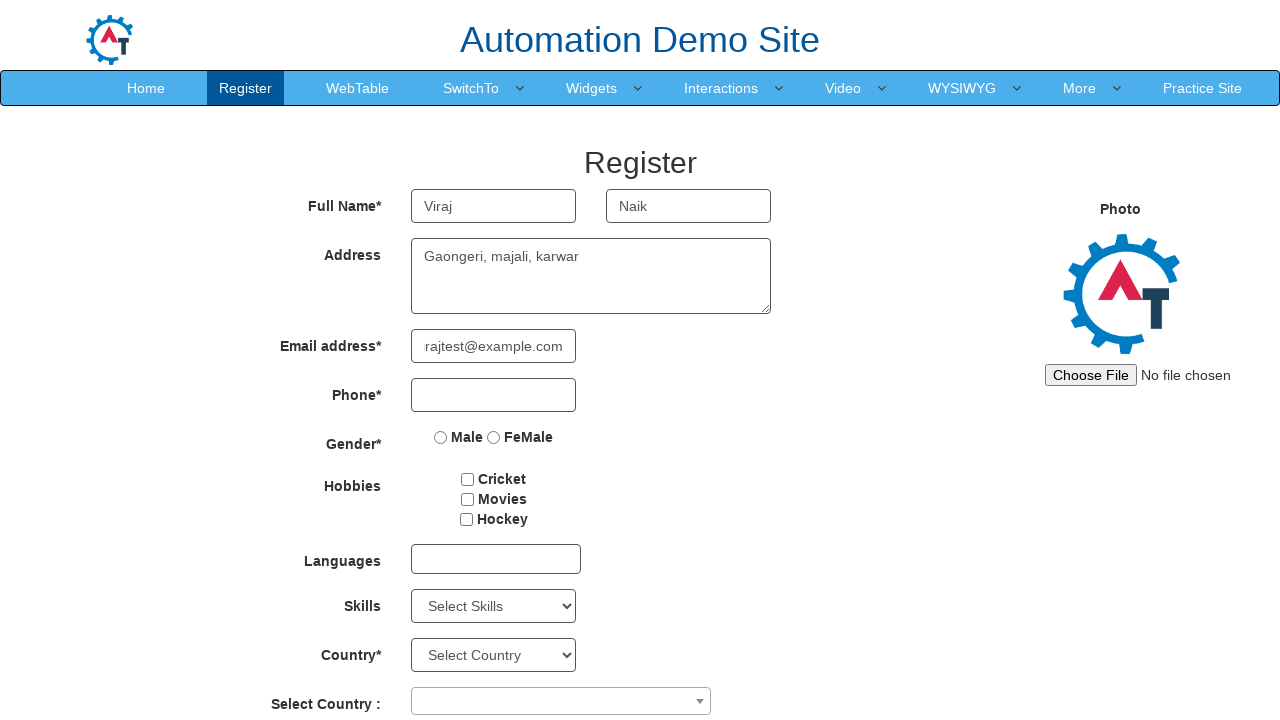

Filled phone number field with '9686101337' on input[type='tel']
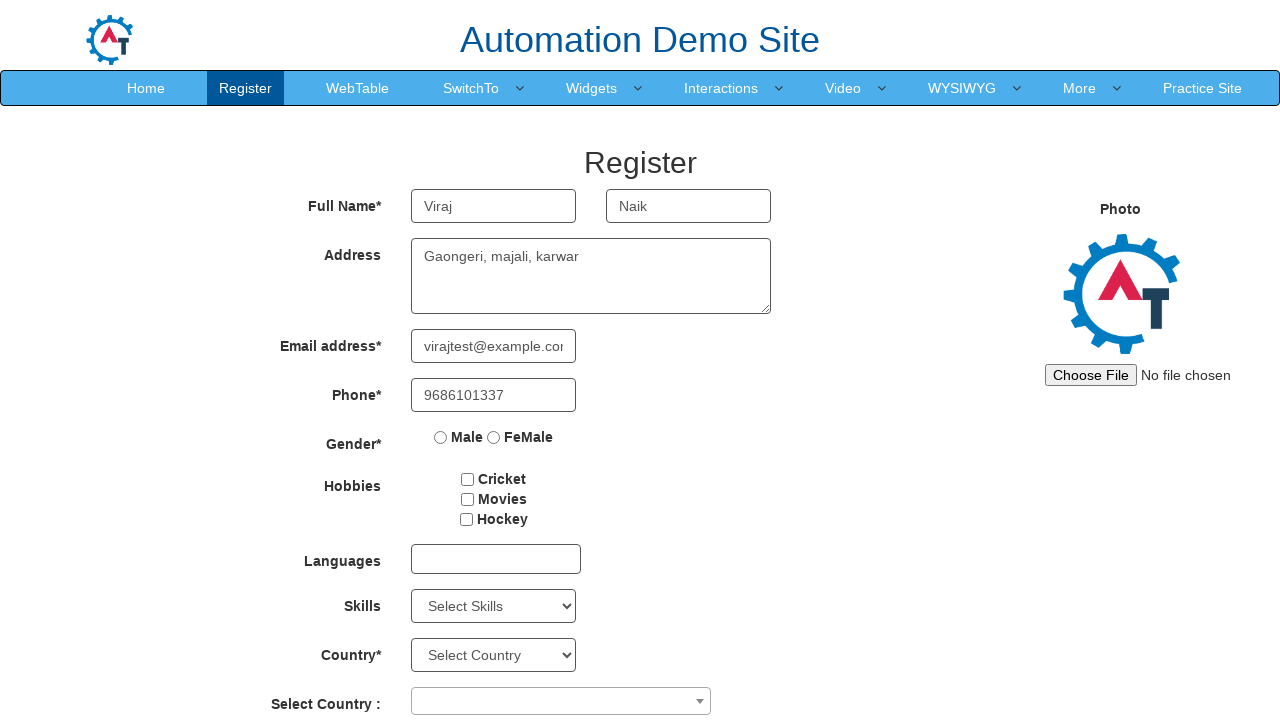

Selected gender radio button at (441, 437) on input[ng-model='radiovalue']
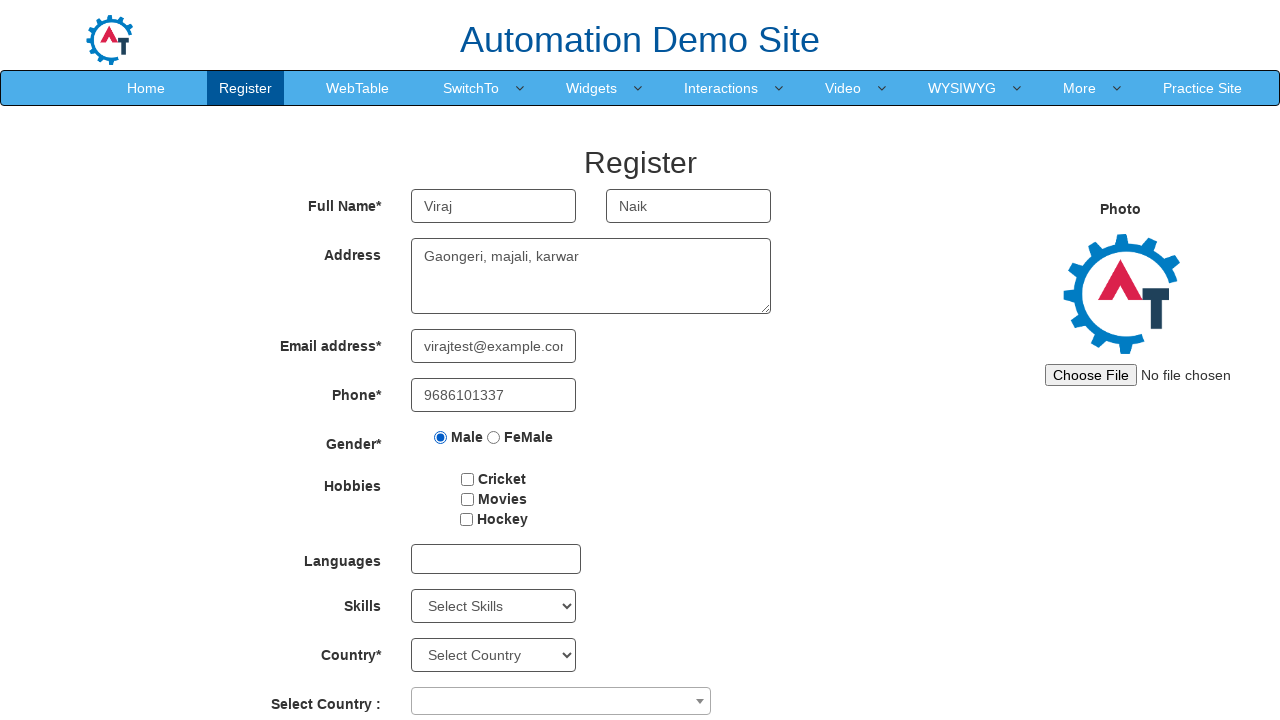

Selected hobby checkbox at (468, 479) on #checkbox1
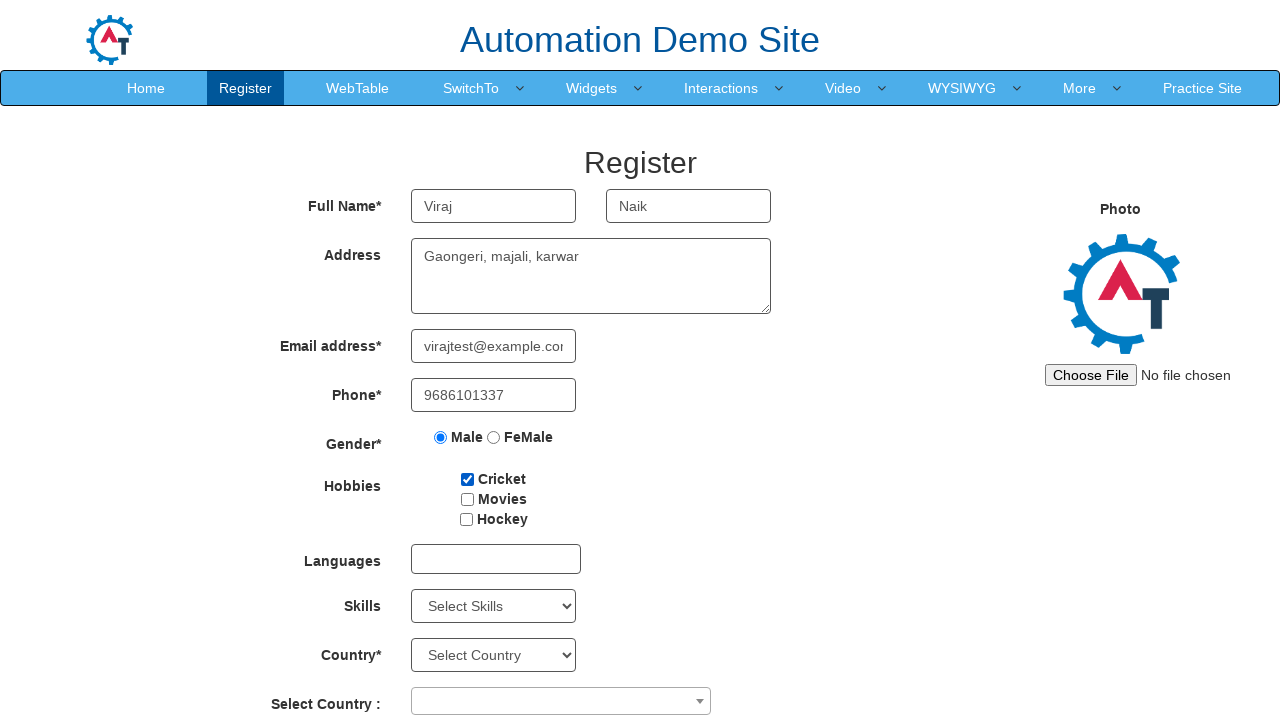

Selected 'Engineering' from skills dropdown on select#Skills
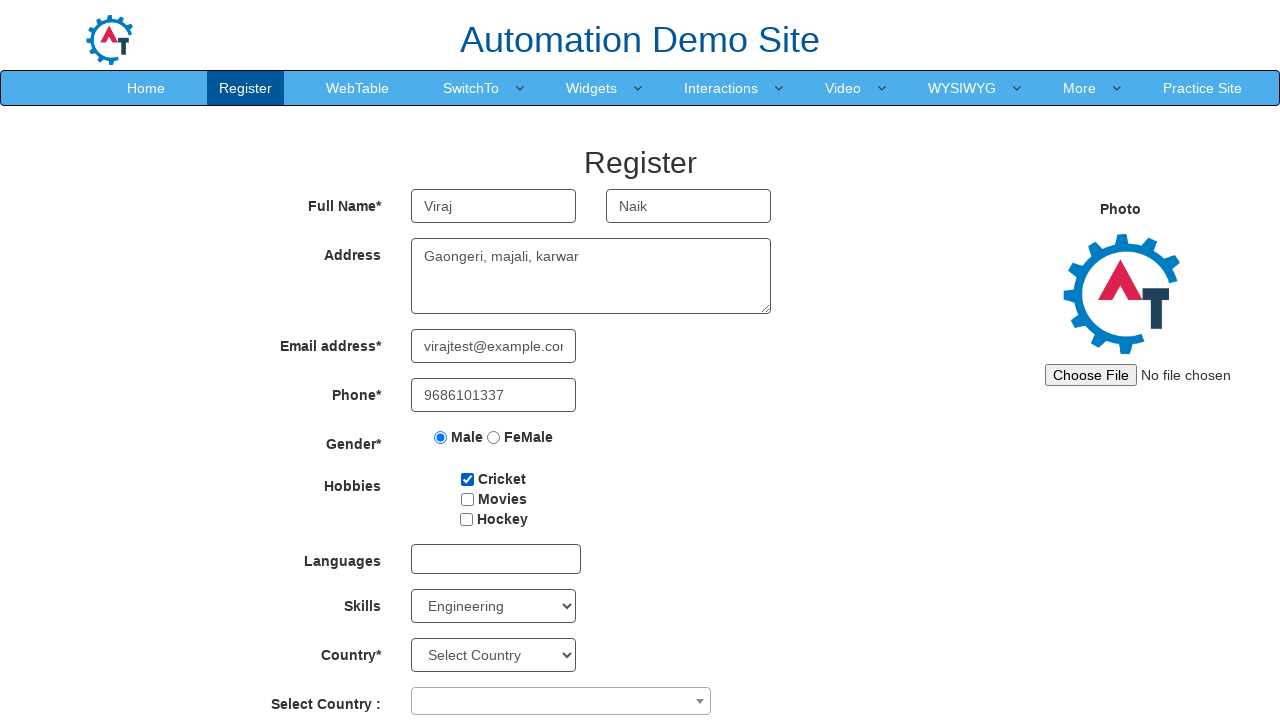

Selected 'Select Country' from countries dropdown on select#countries
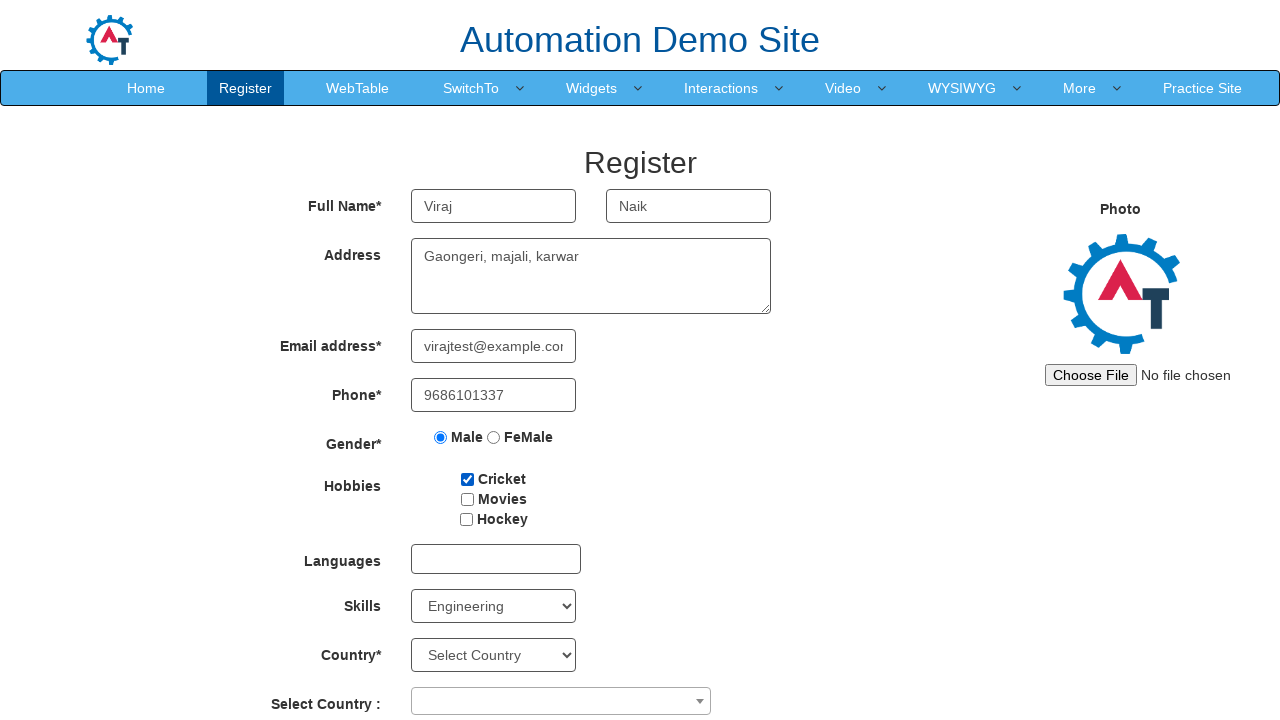

Selected birth year '1999' on select#yearbox
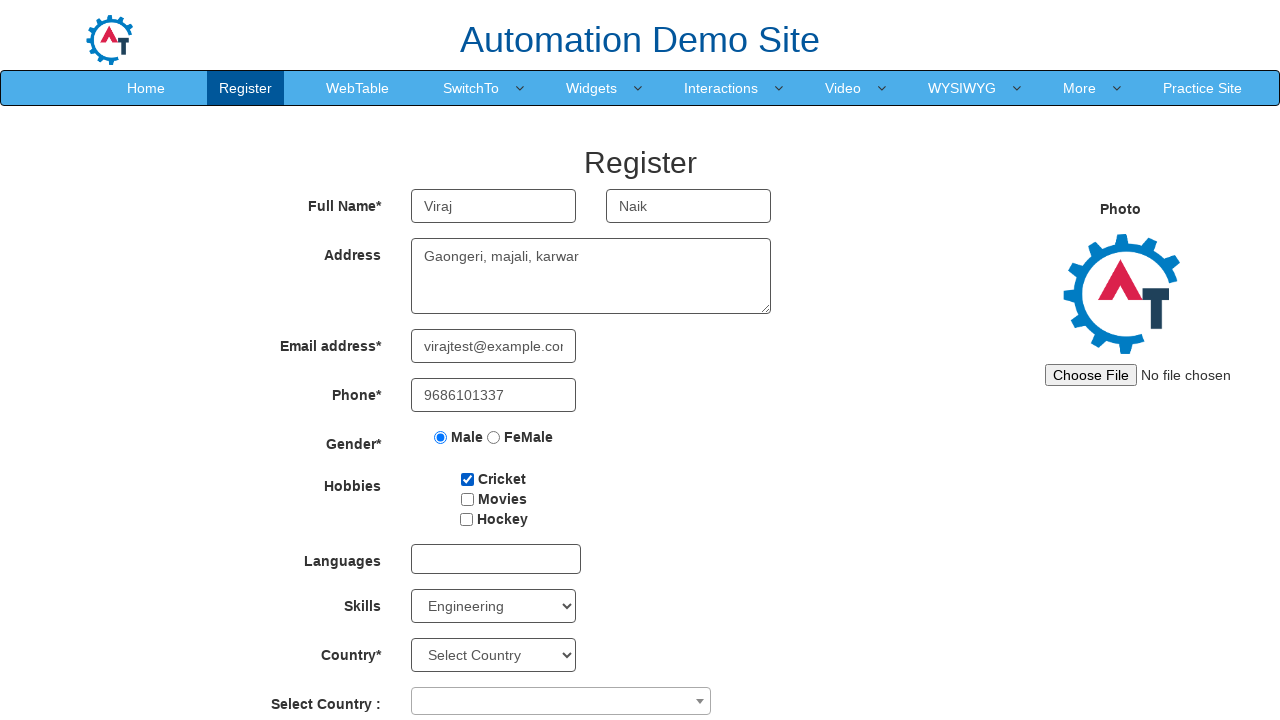

Selected birth month 'November' on select[placeholder='Month']
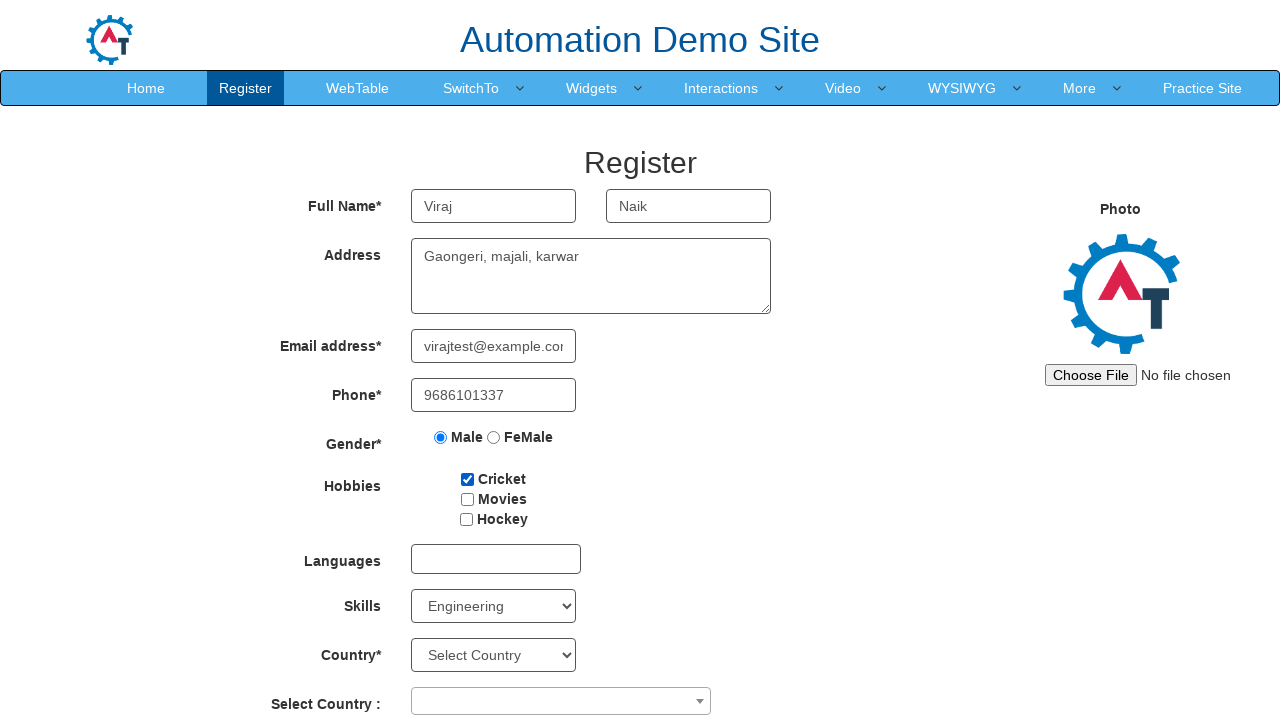

Selected birth day '9' on select#daybox
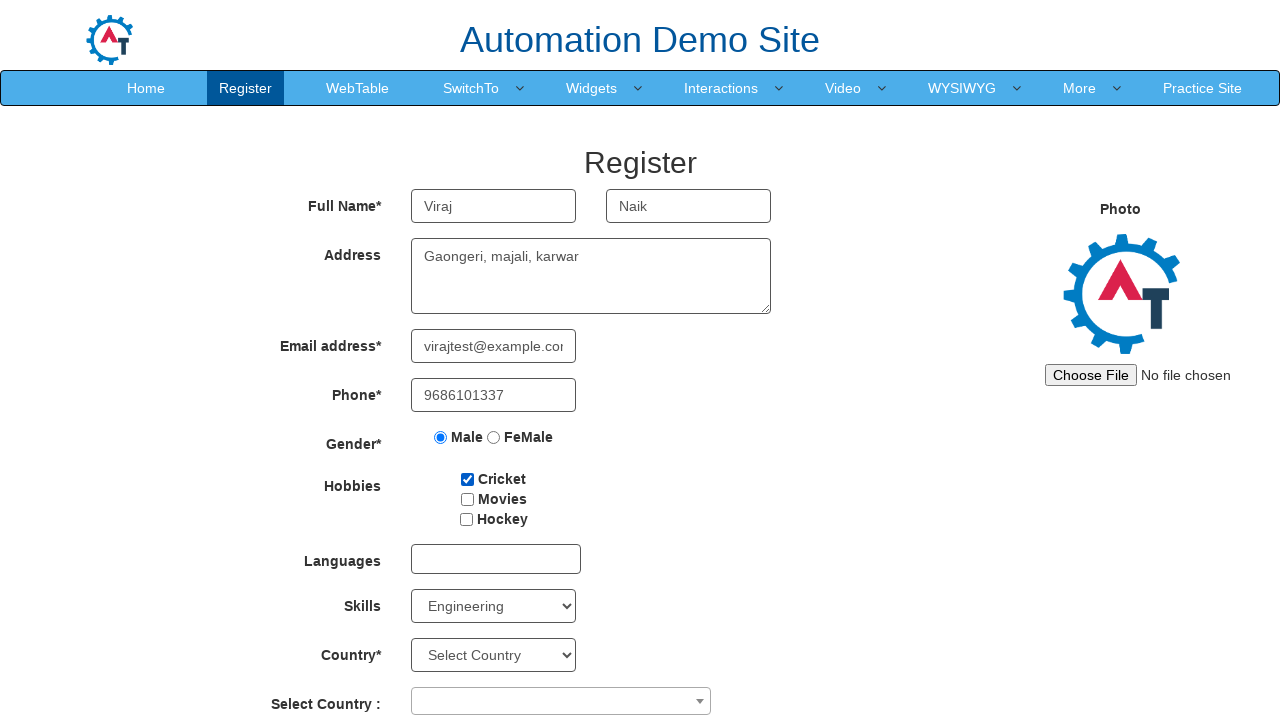

Filled password field with 'TestPassword@123' on input#firstpassword
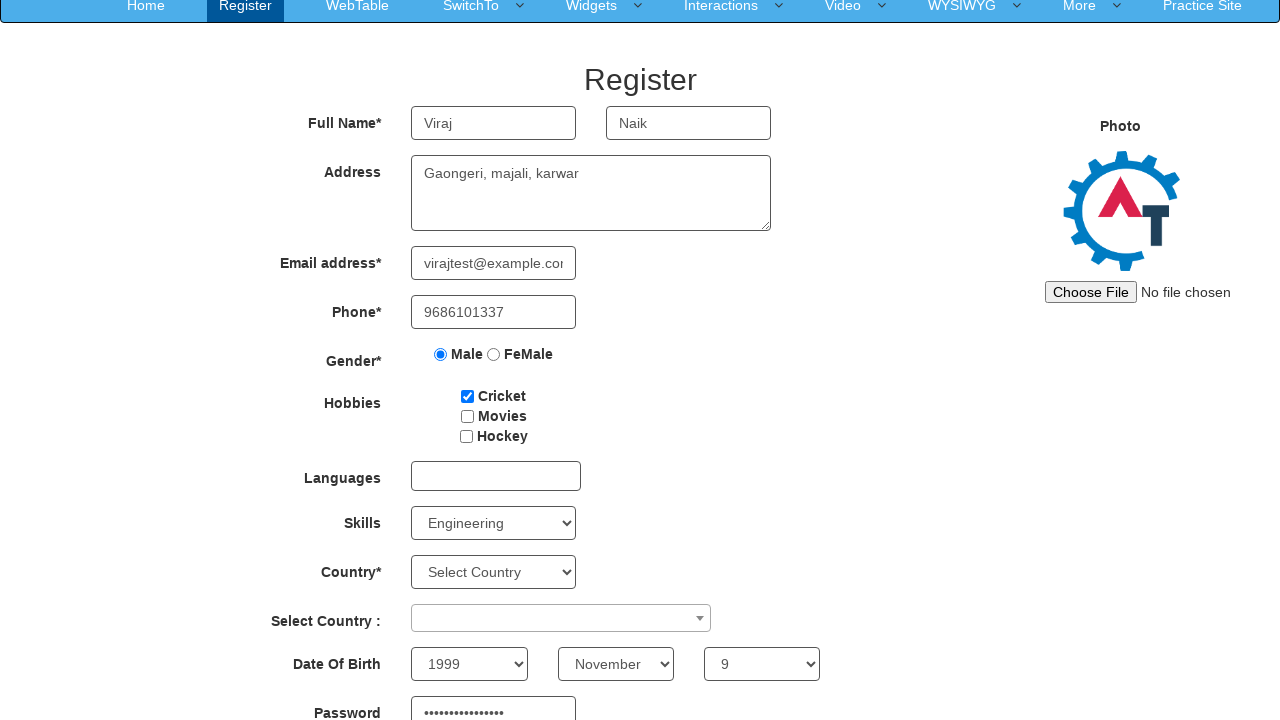

Filled confirm password field with 'TestPassword@123' on input#secondpassword
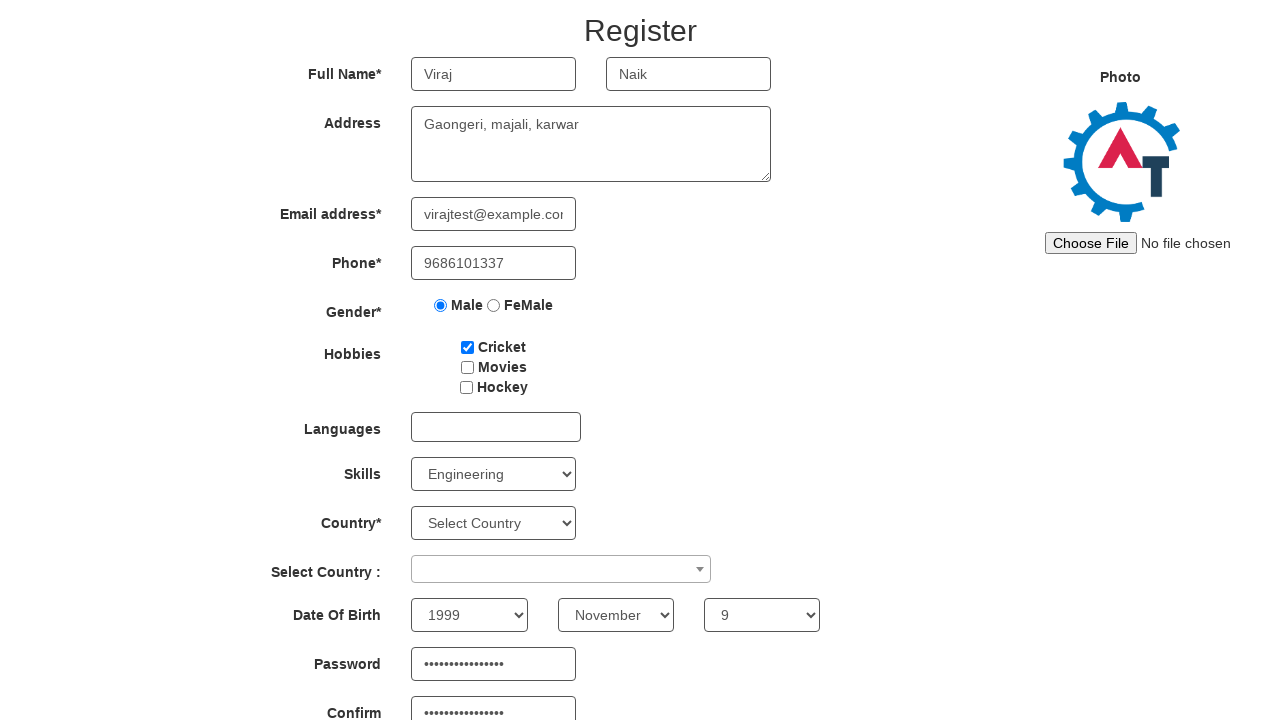

Clicked submit button to register at (572, 623) on button#submitbtn
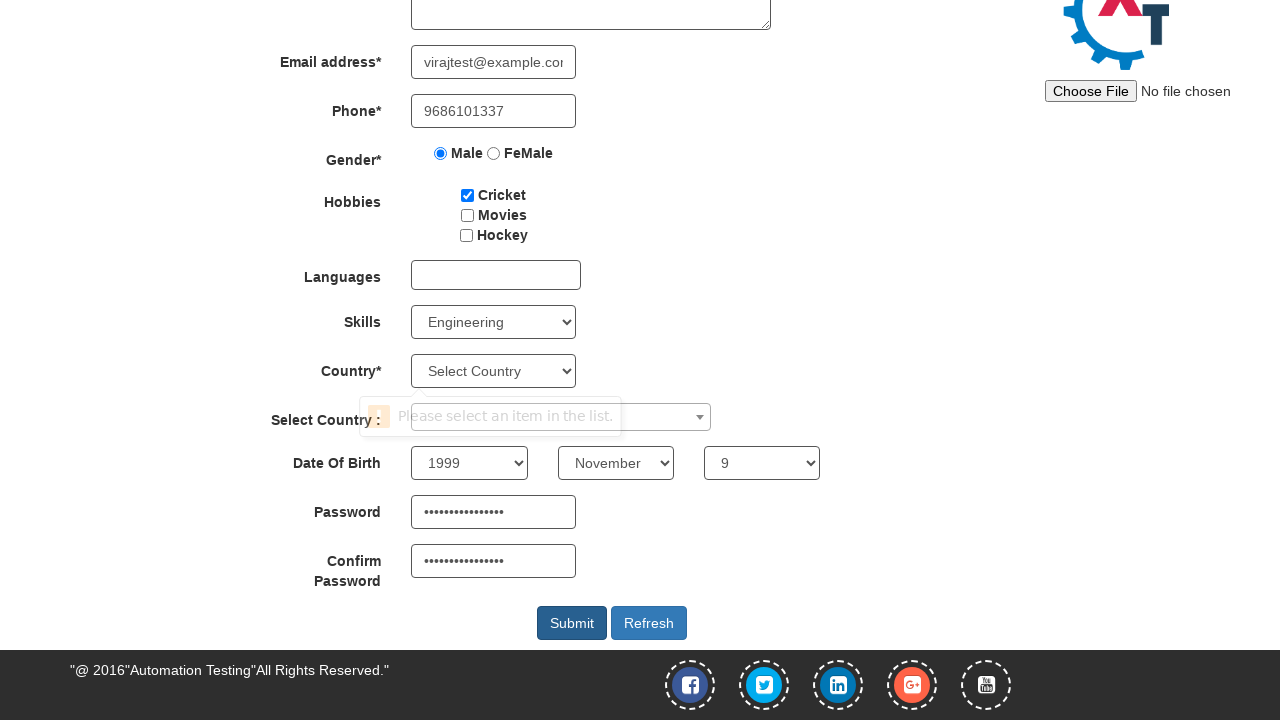

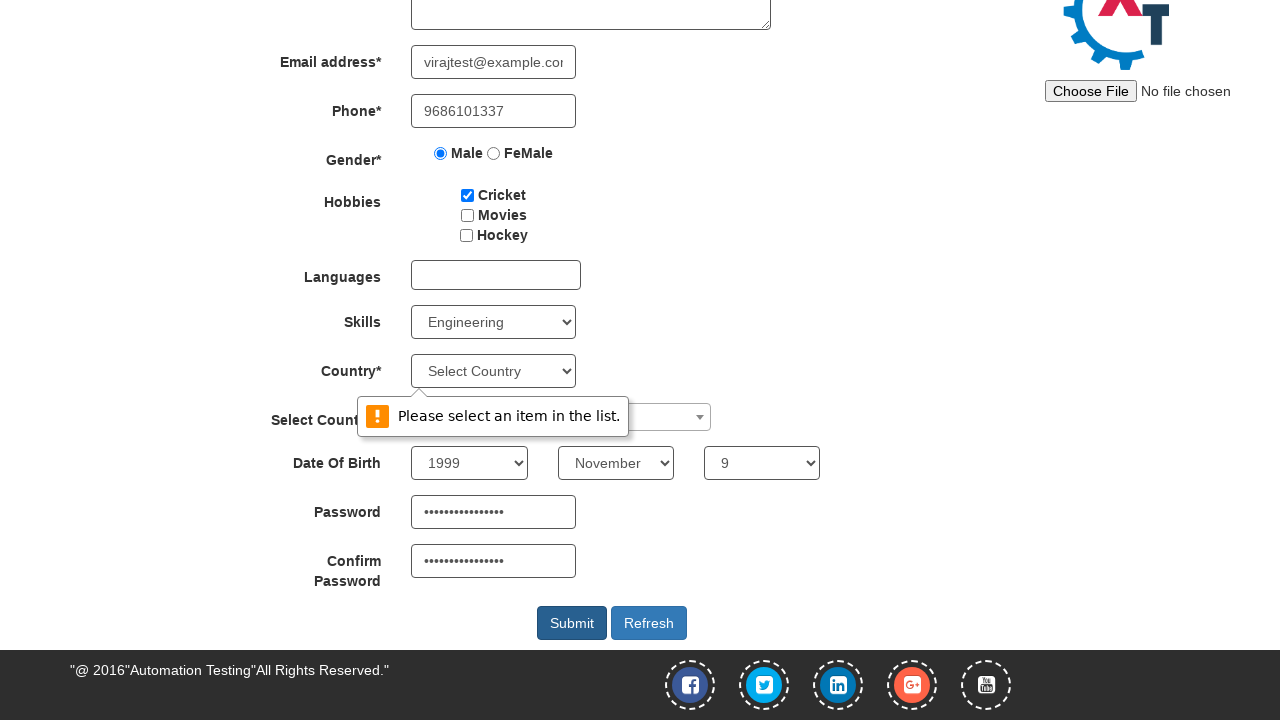